Tests click and hold functionality by selecting consecutive items (1-4) in a list using mouse drag action

Starting URL: https://automationfc.github.io/jquery-selectable/

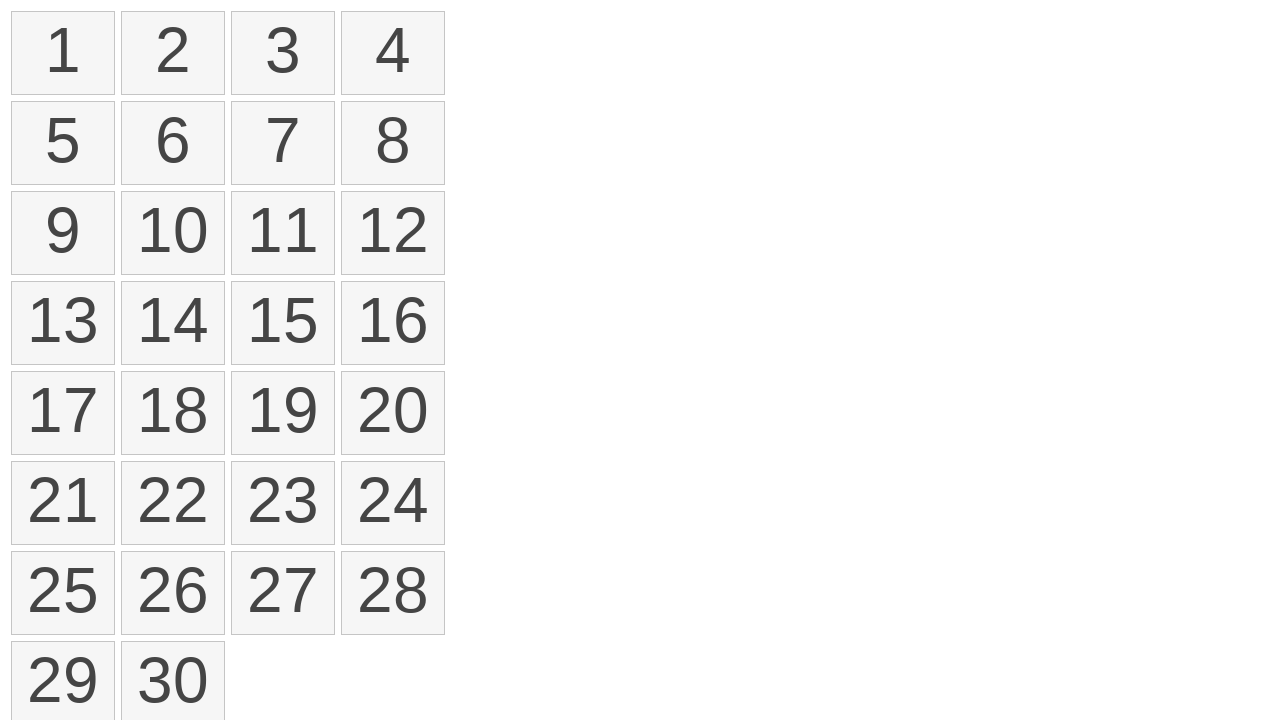

Retrieved all selectable list items from the jQuery selectable list
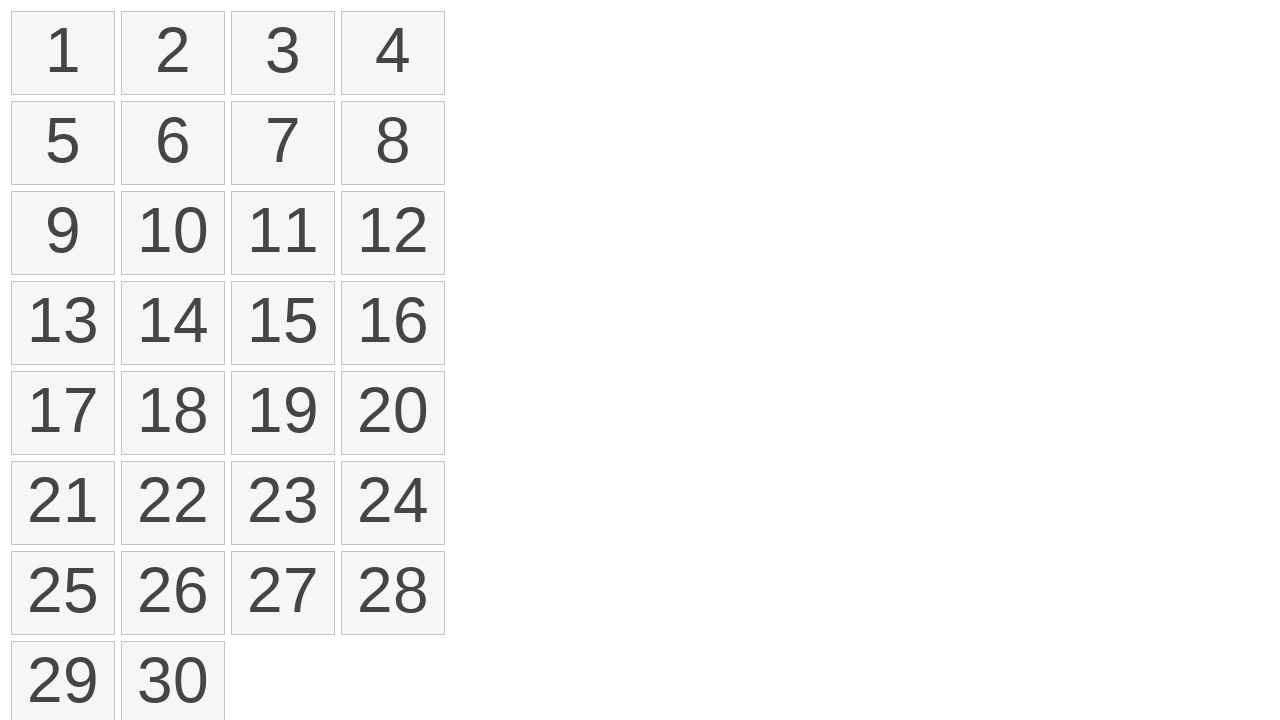

Clicked on the first list item (item 1) at (63, 53) on ol.ui-selectable li >> nth=0
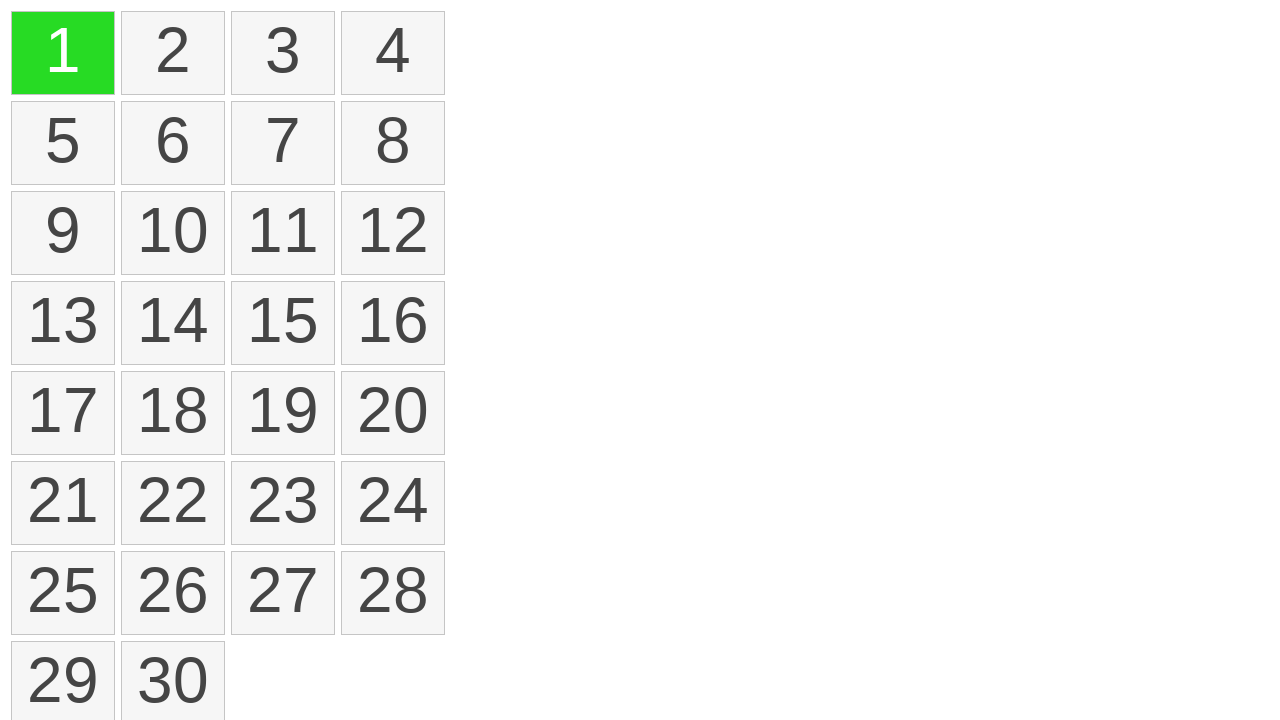

Pressed and held the mouse button down at (63, 53)
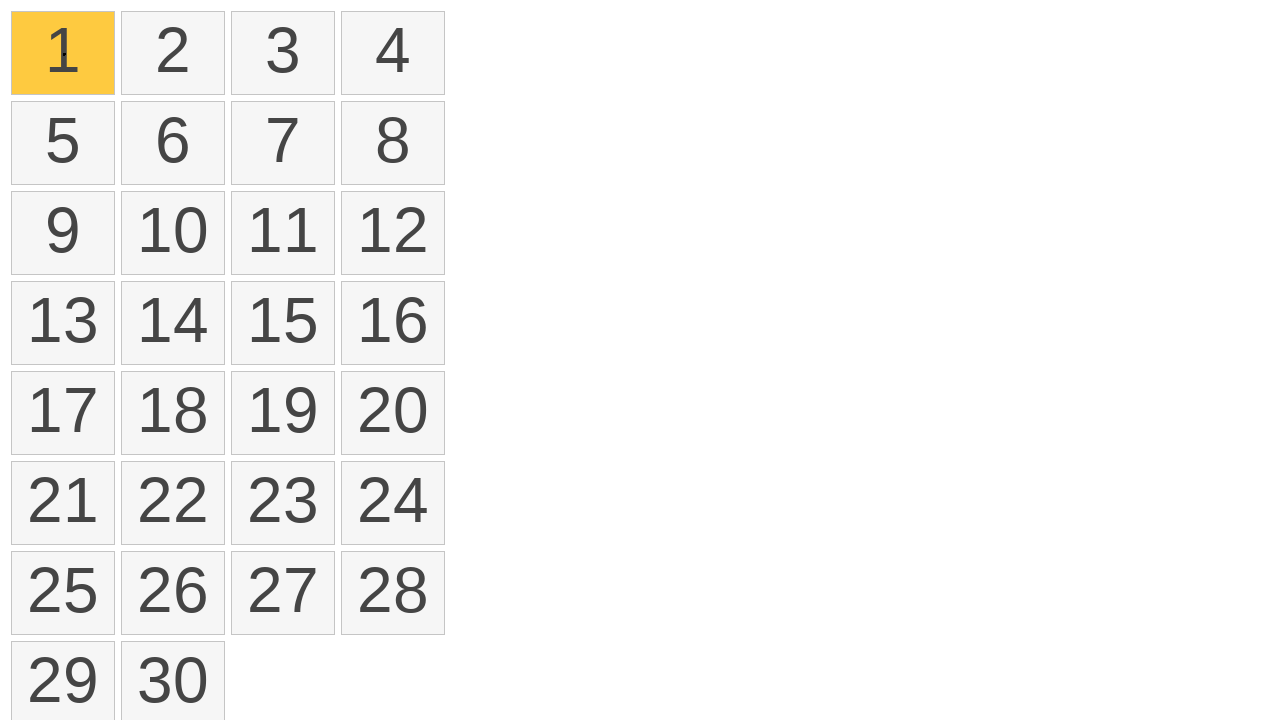

Dragged mouse to the fourth list item while holding button down at (393, 53) on ol.ui-selectable li >> nth=3
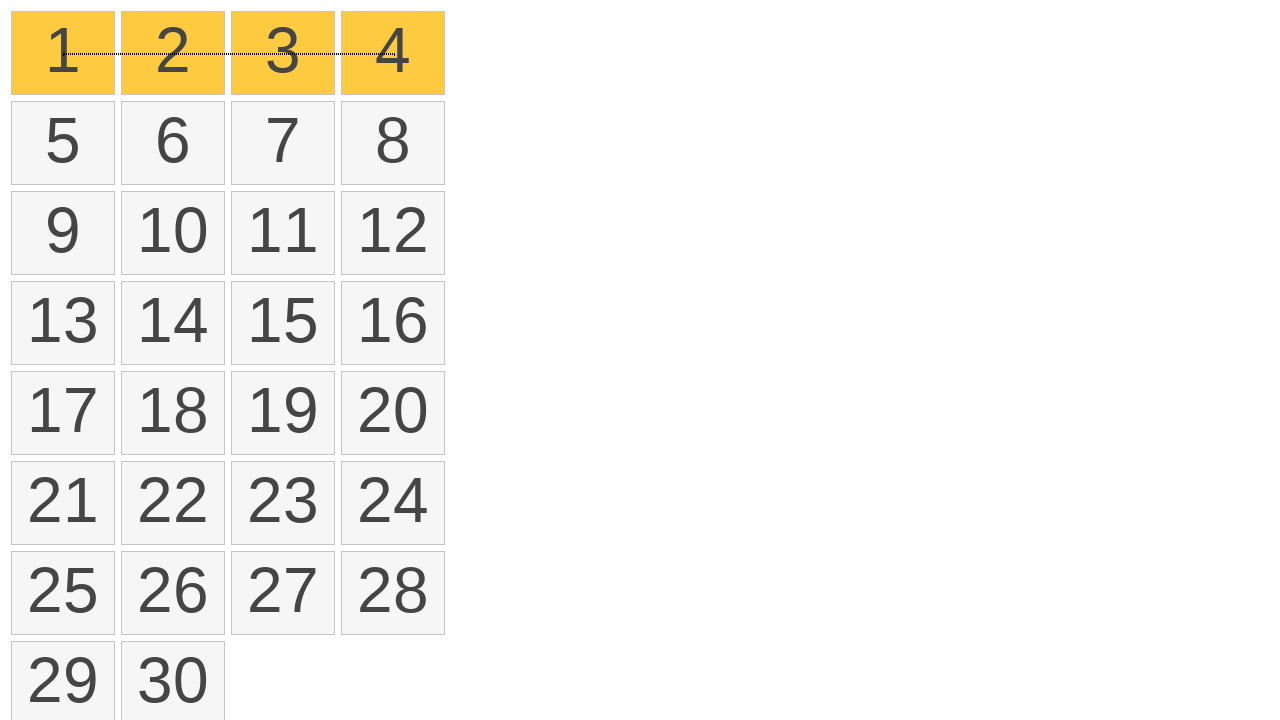

Released the mouse button to complete the drag selection from item 1 to item 4 at (393, 53)
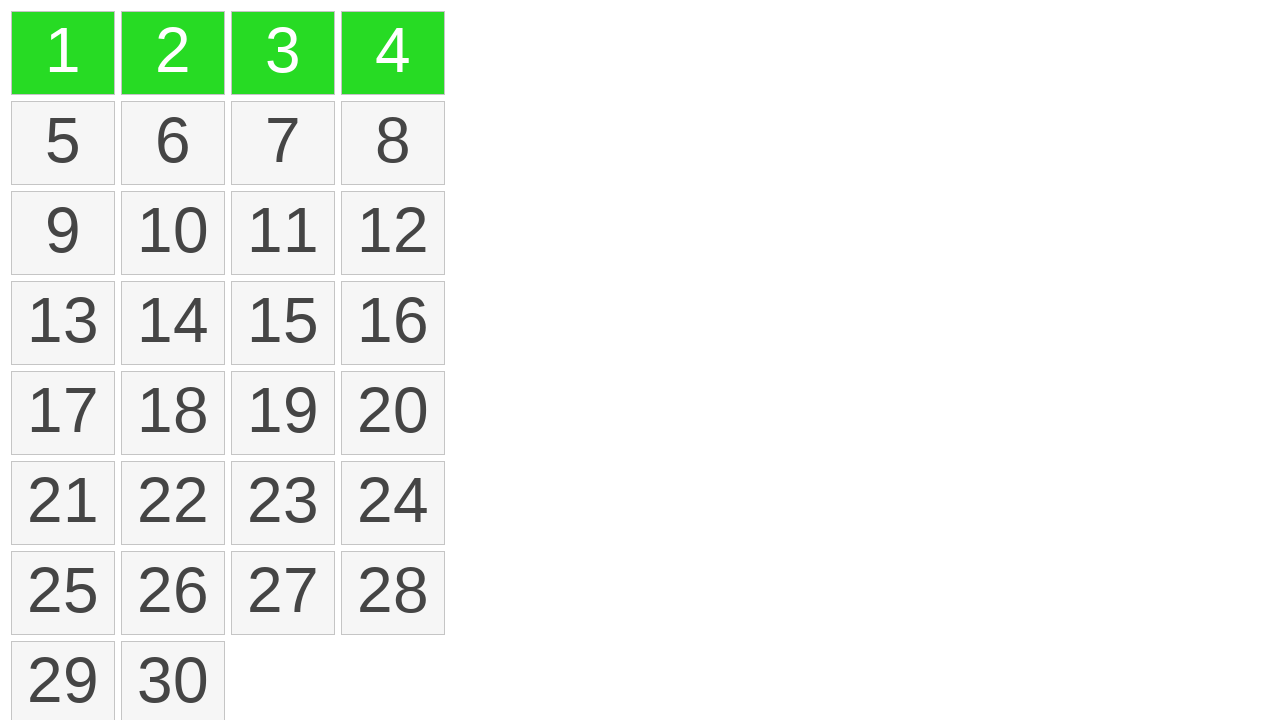

Waited 2 seconds for selection to be applied
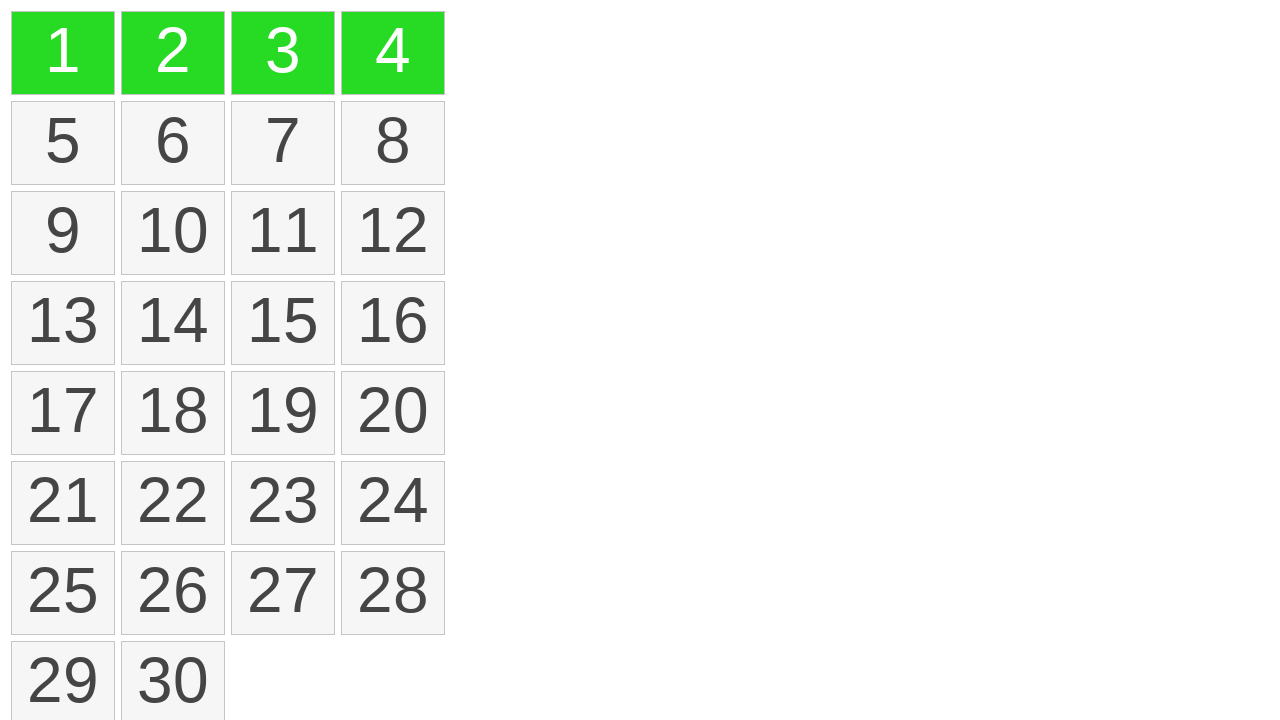

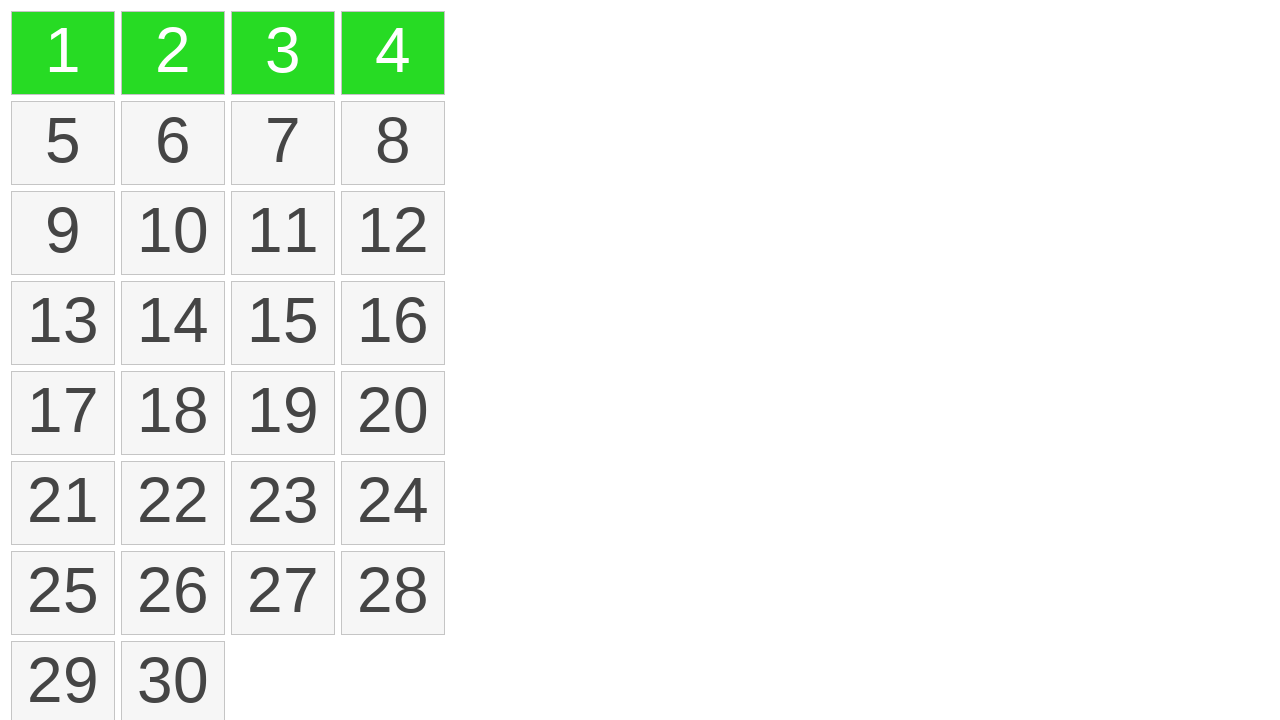